Tests scrolling from an element with an offset to reveal a checkbox inside a nested iframe

Starting URL: https://selenium.dev/selenium/web/scrolling_tests/frame_with_nested_scrolling_frame_out_of_view.html

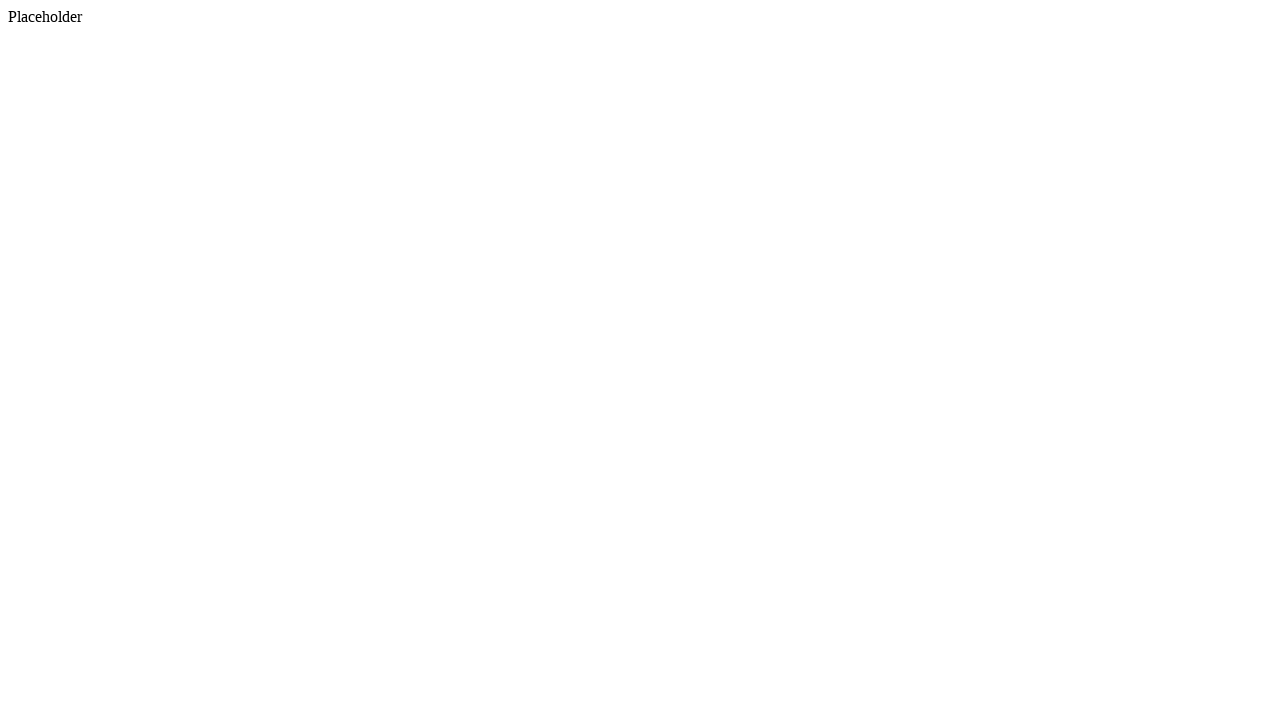

Scrolled footer into view
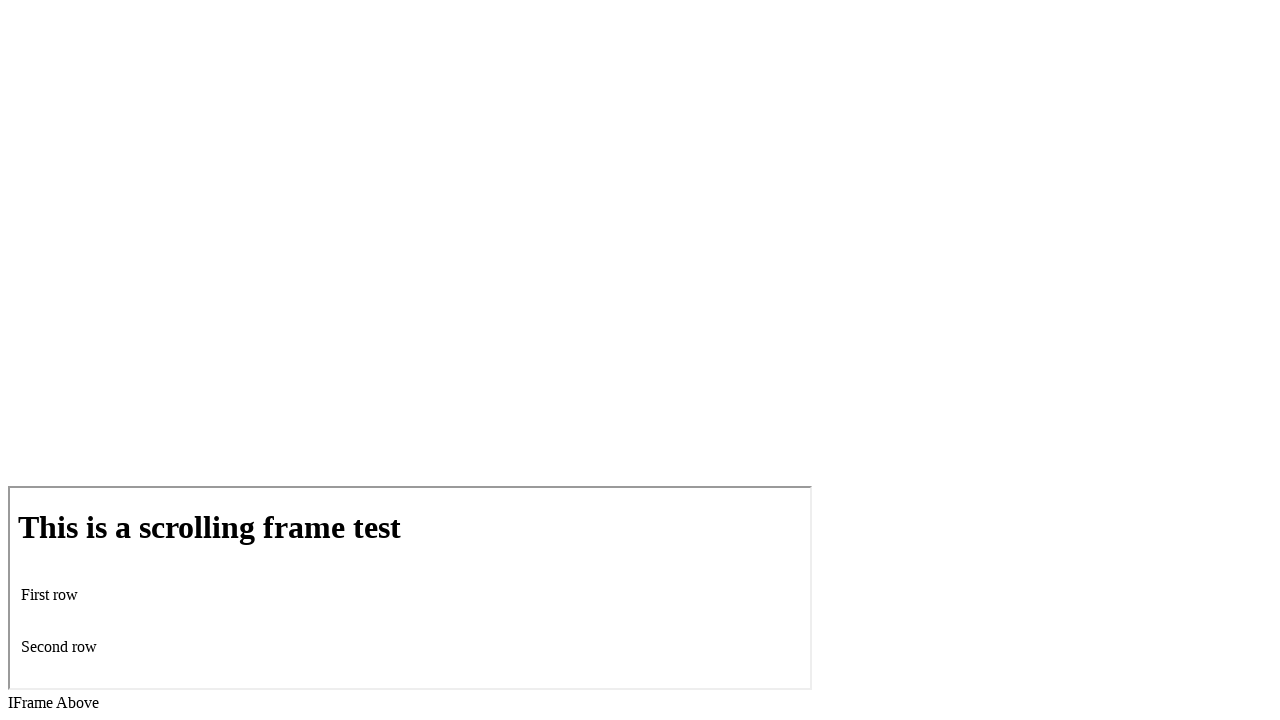

Waited 500ms for scroll to complete
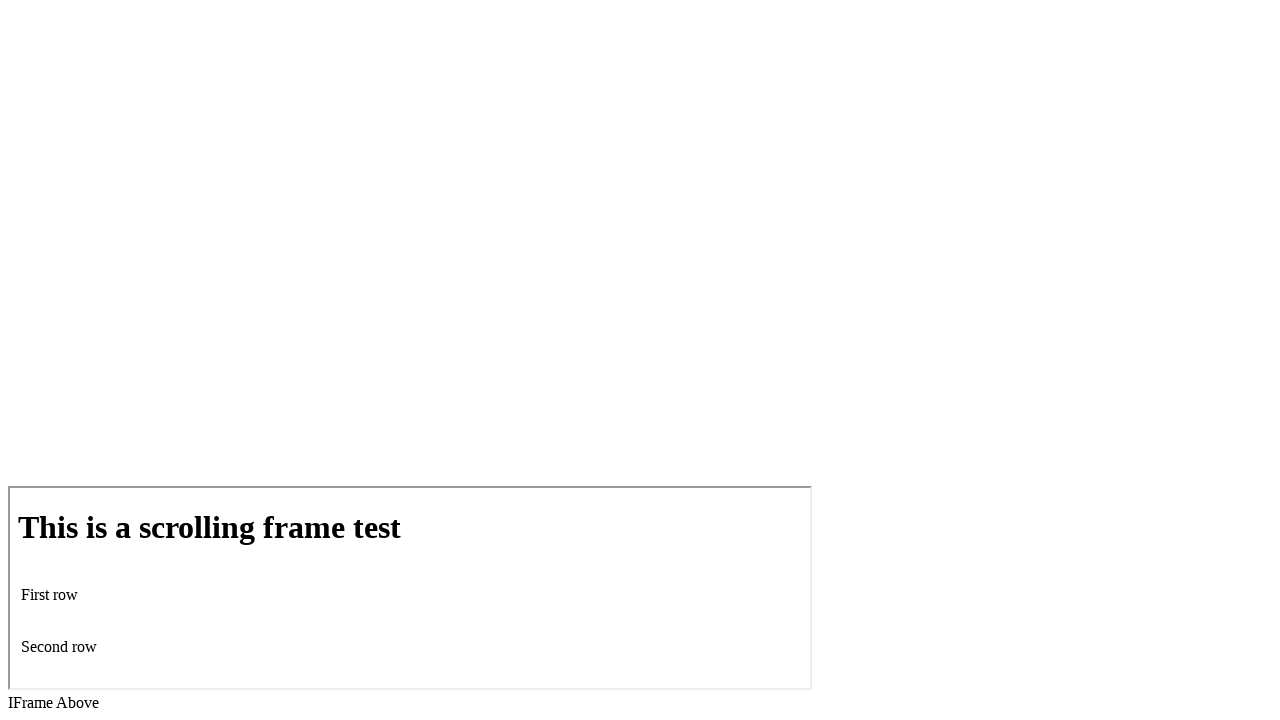

Located first iframe on page
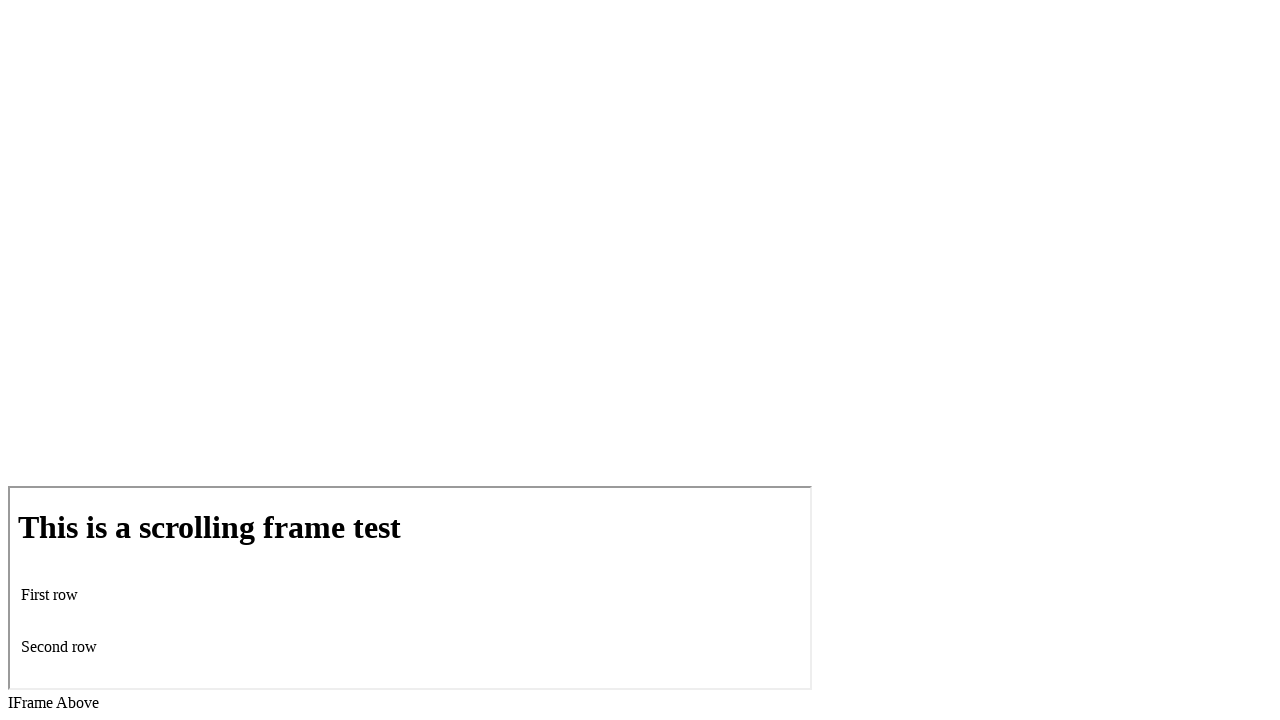

Located checkbox input inside iframe
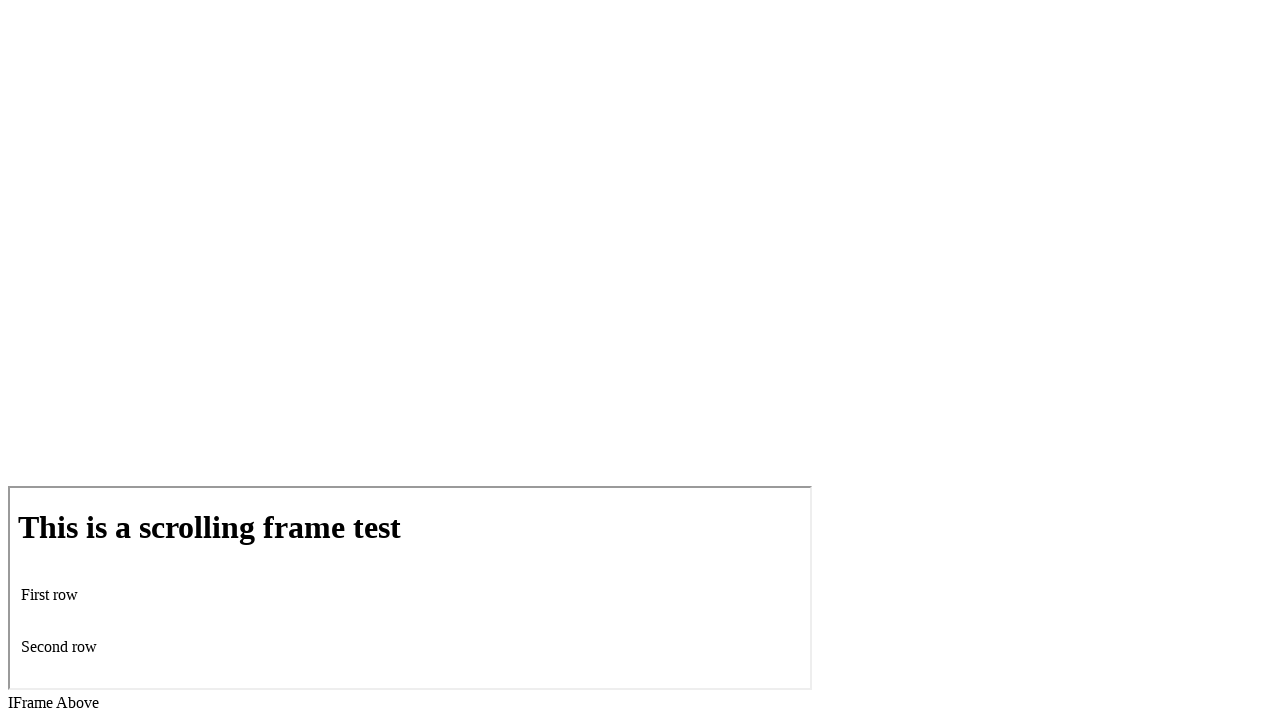

Scrolled checkbox into view with offset
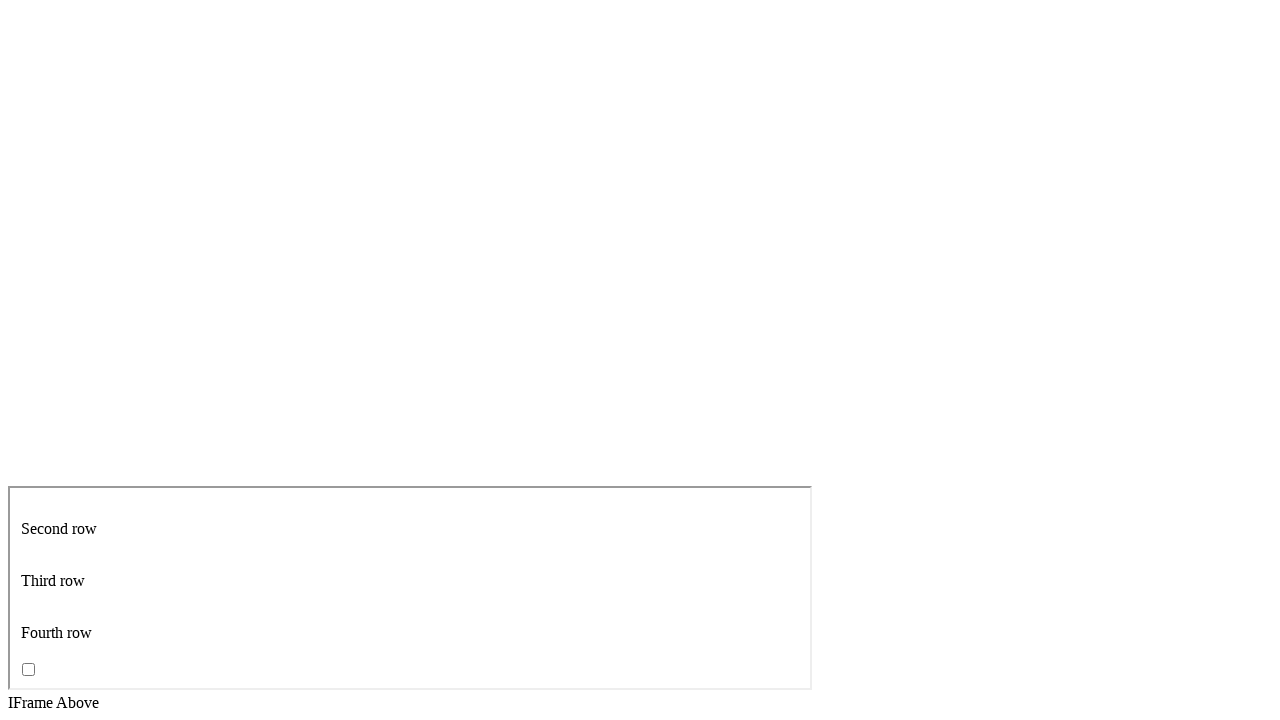

Verified checkbox is visible
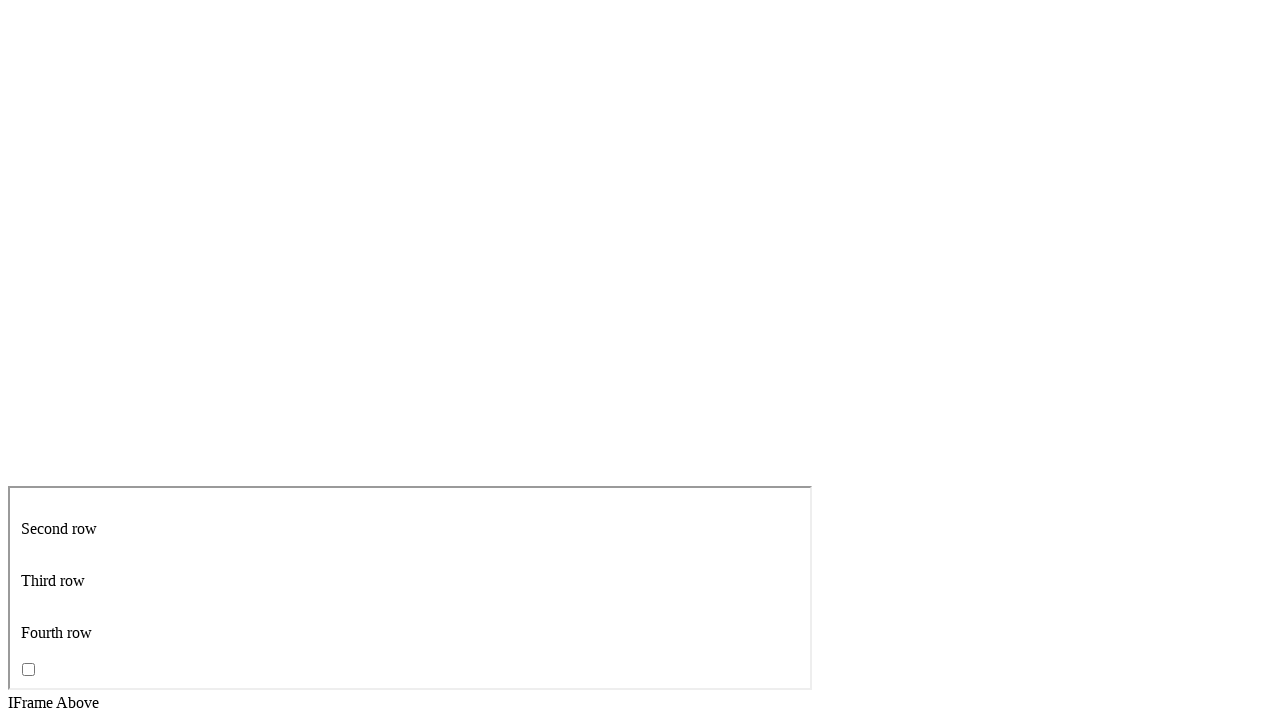

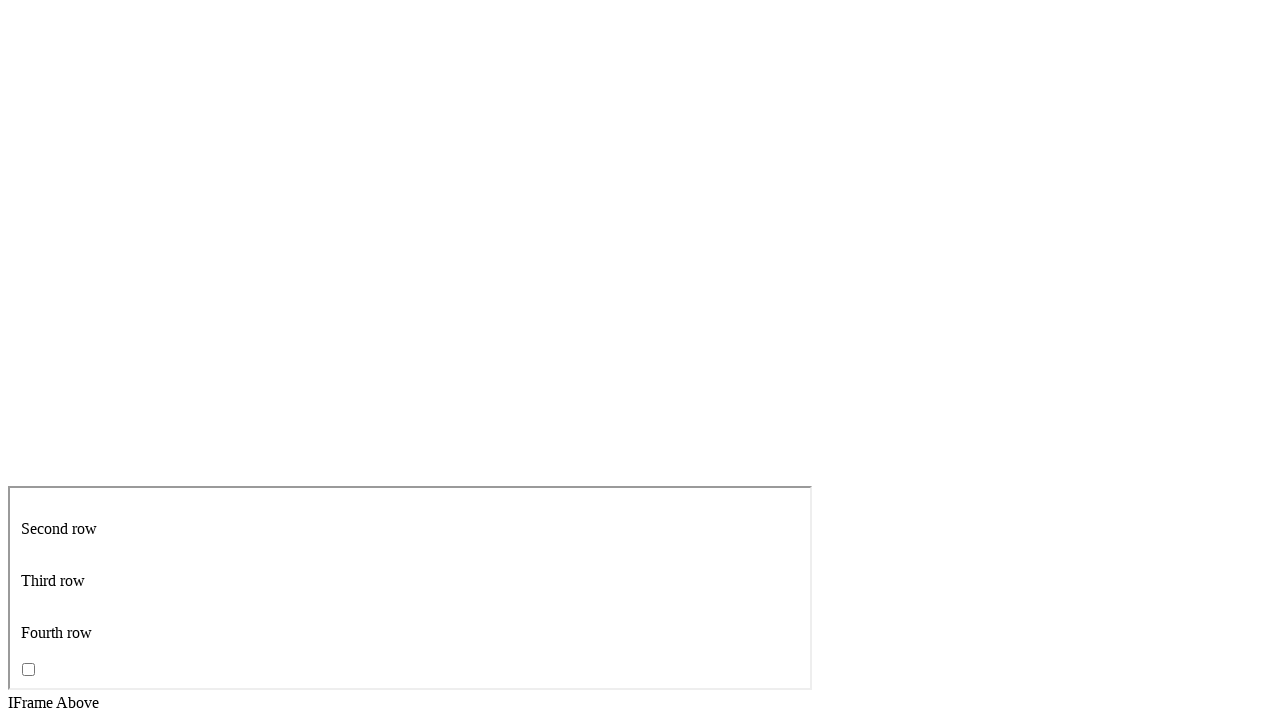